Tests an e-commerce grocery site by searching for products containing "ca", verifying product counts, adding items to cart by clicking buttons, and validating the brand logo text displays "GREENKART".

Starting URL: https://rahulshettyacademy.com/seleniumPractise/#/

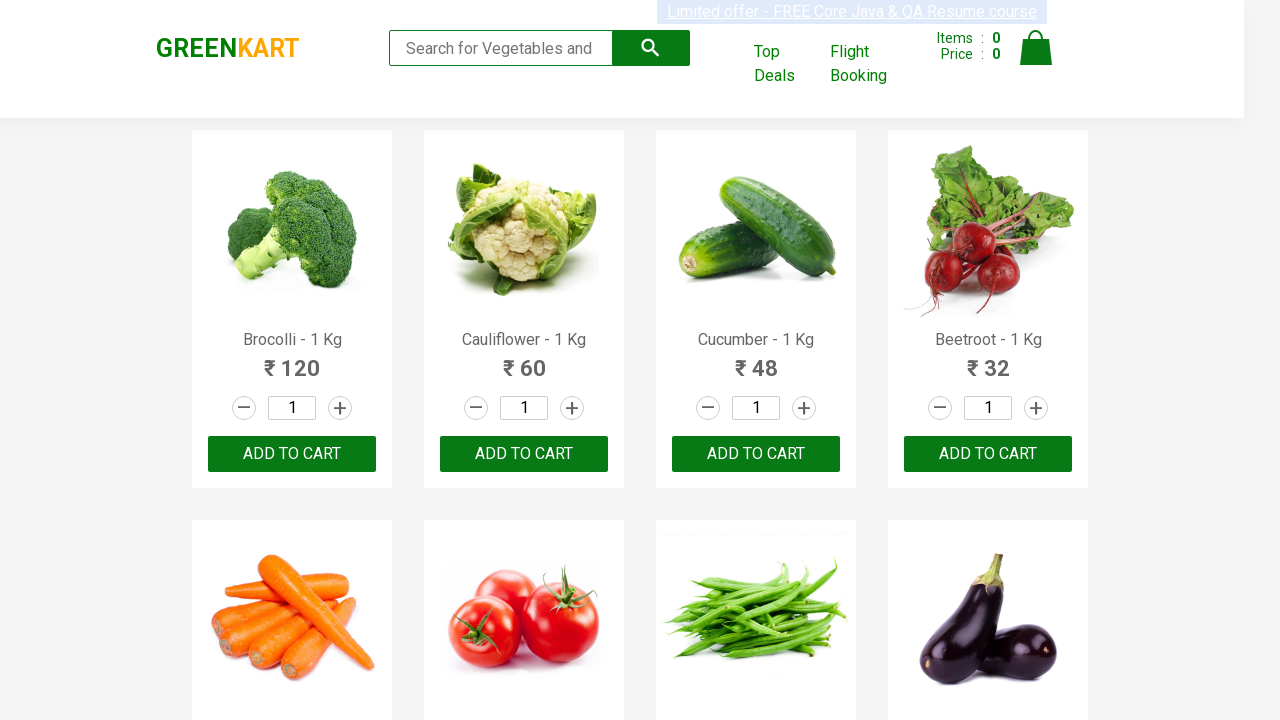

Filled search box with 'ca' on .search-keyword
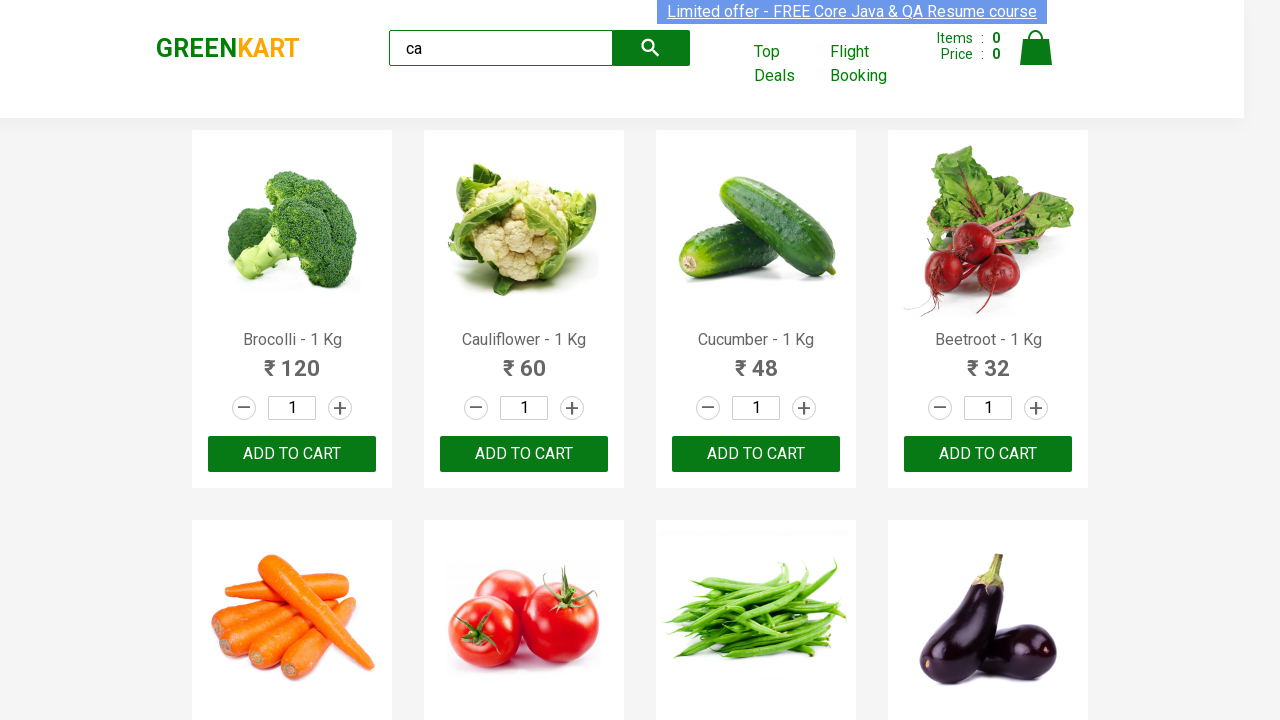

Waited 2 seconds for search results to load
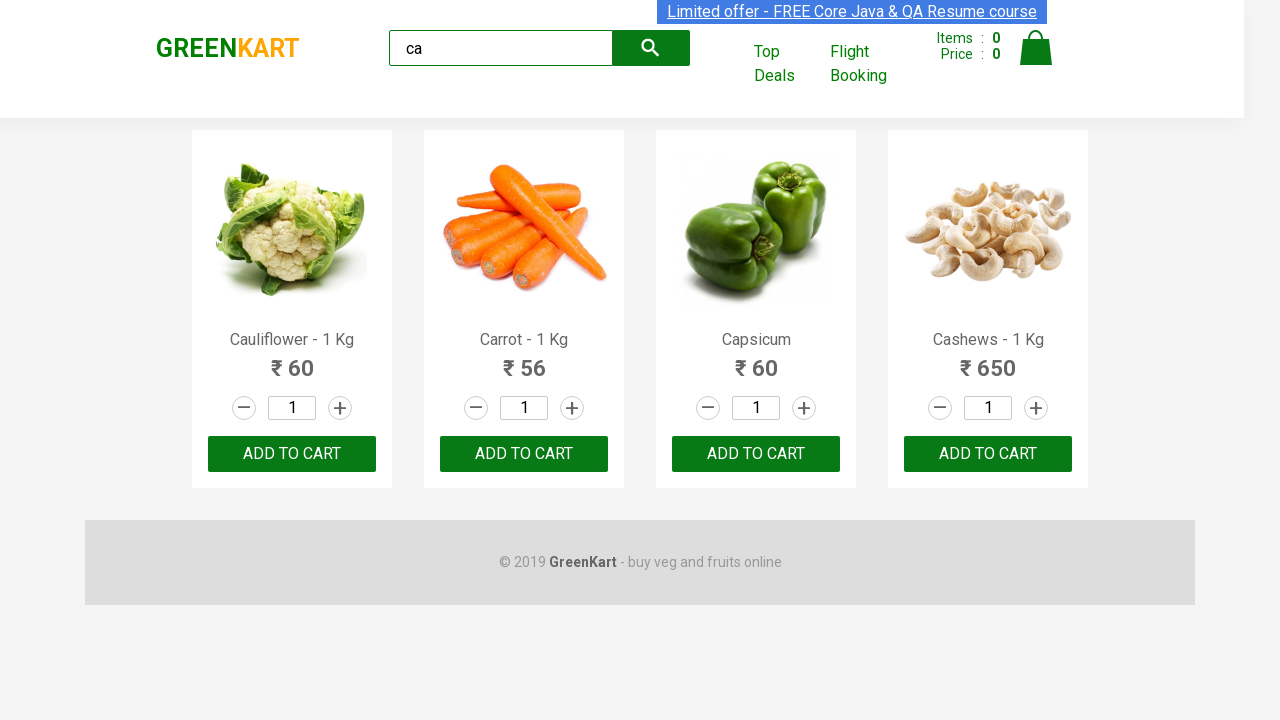

Product elements loaded
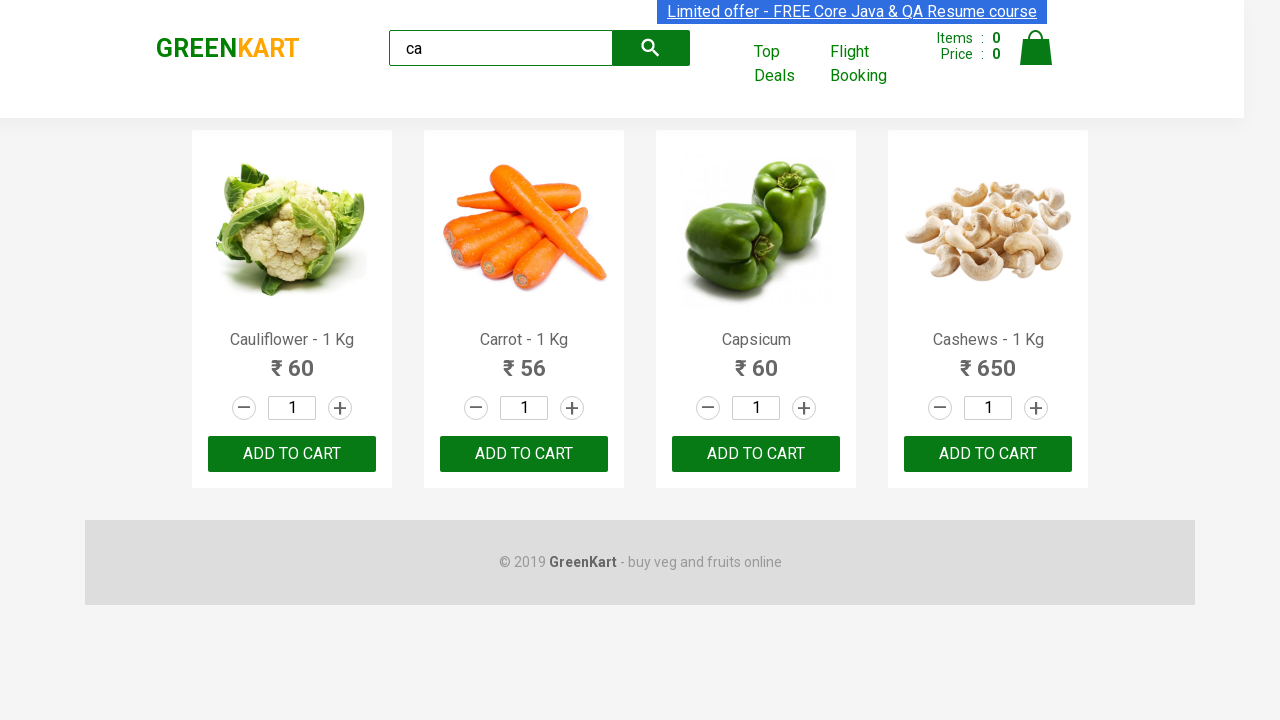

Verified 5 total products found (including hidden)
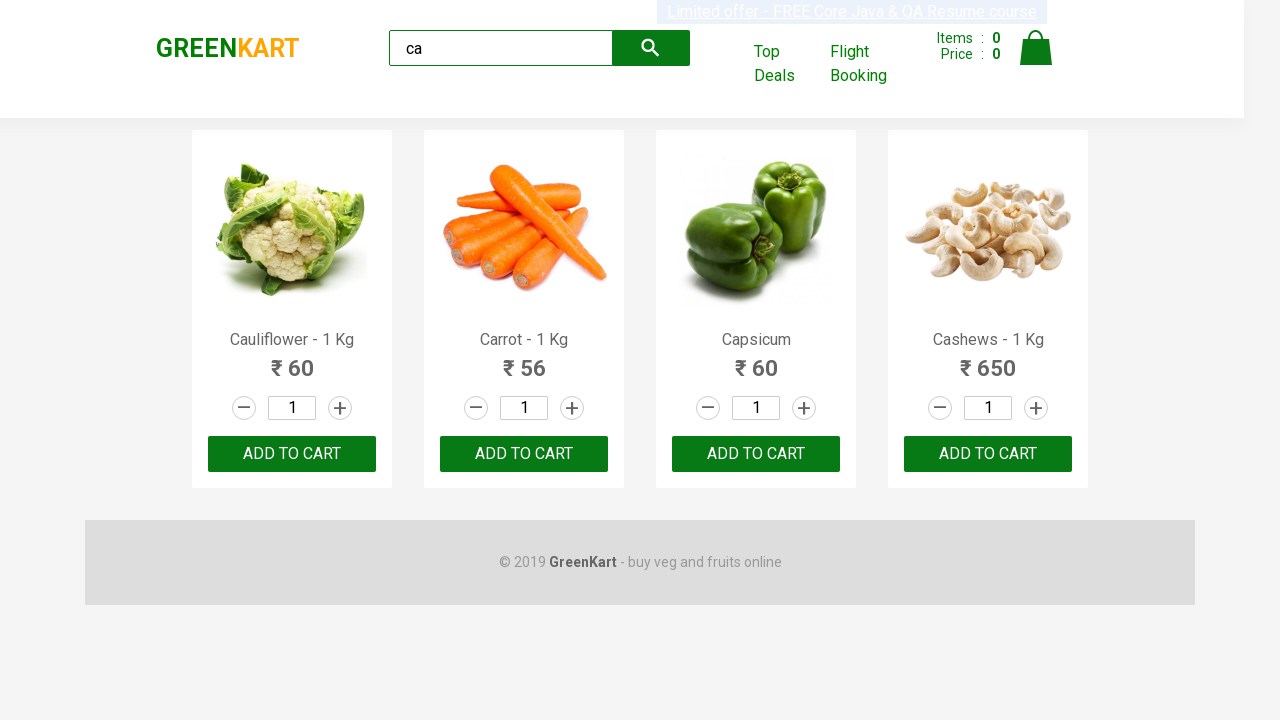

Verified 4 visible products displayed
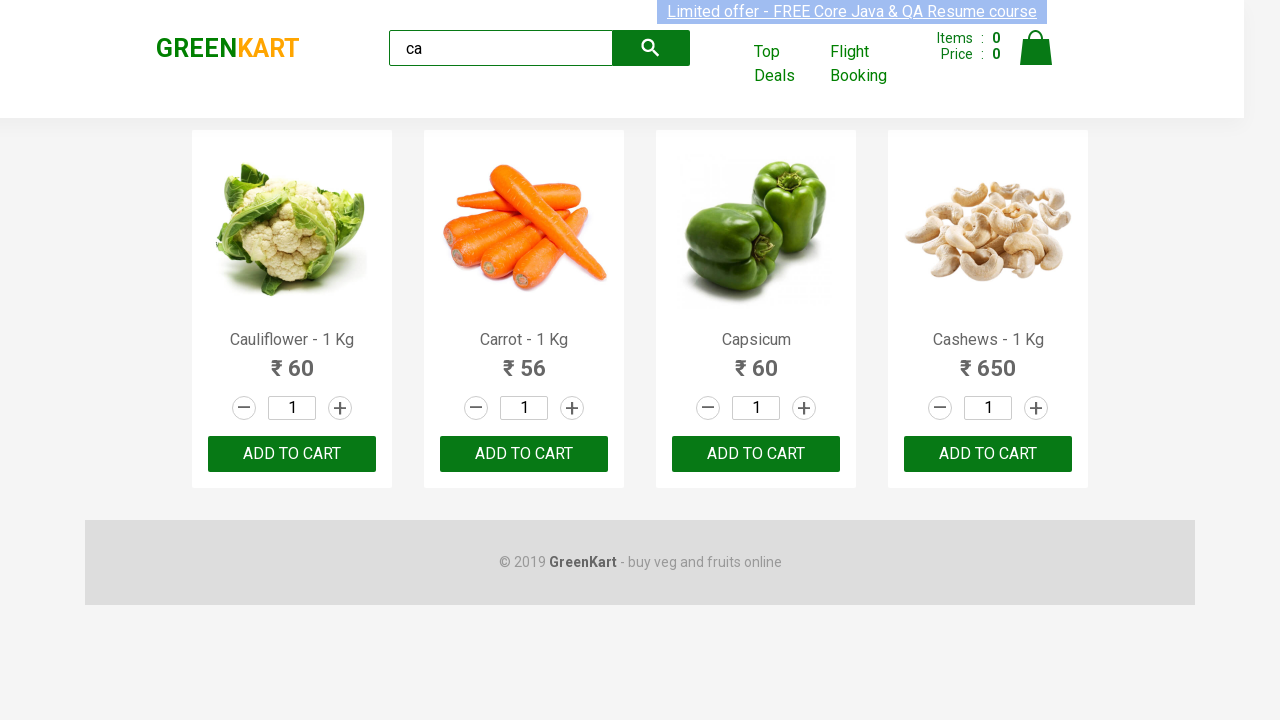

Clicked ADD TO CART button on 3rd product using nth-child selector at (756, 454) on :nth-child(3) > .product-action > button
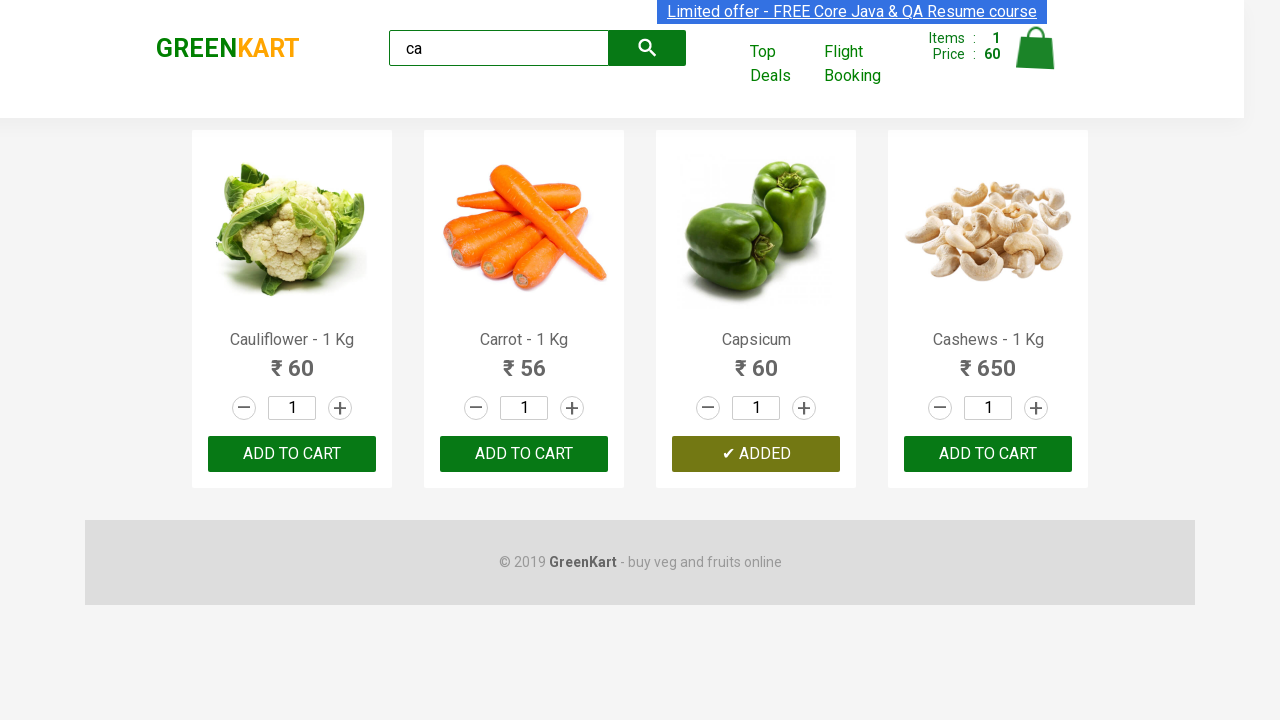

Clicked ADD TO CART button on 3rd product using nth() method at (756, 454) on .products .product >> nth=2 >> text=ADD TO CART
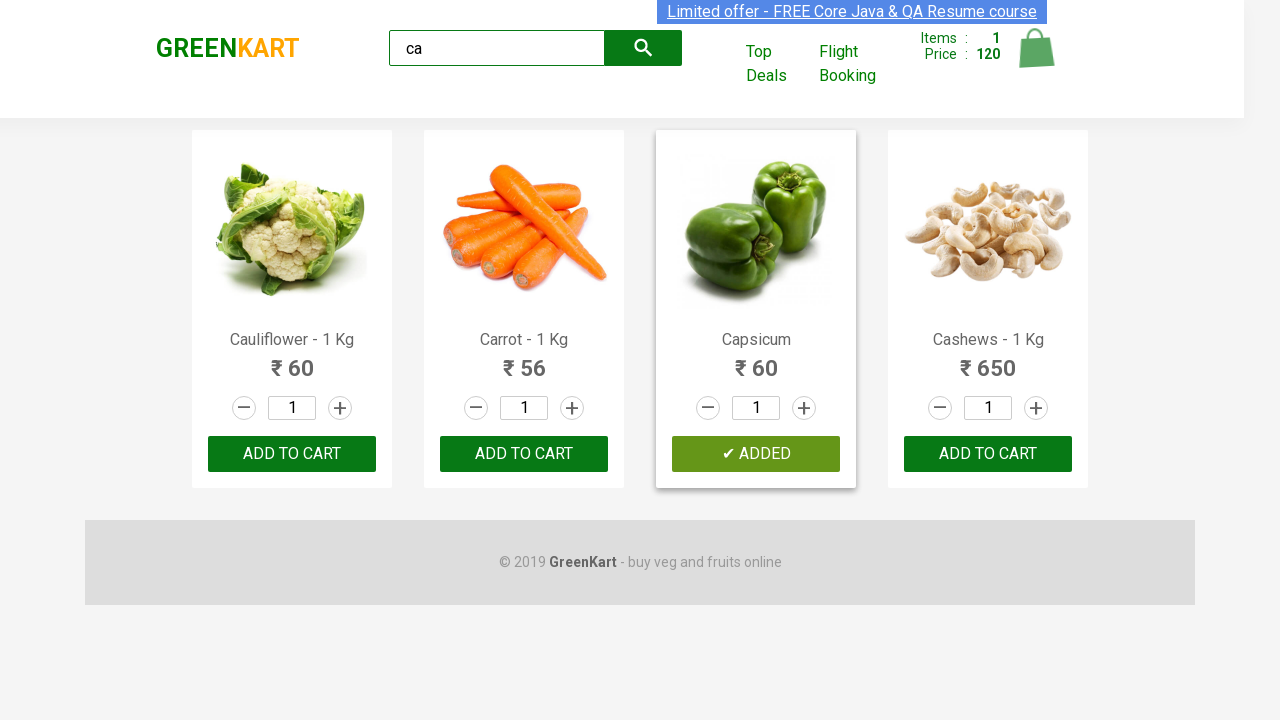

Found and clicked ADD TO CART button for Cashews product at index 3 at (988, 454) on .products .product >> nth=3 >> button
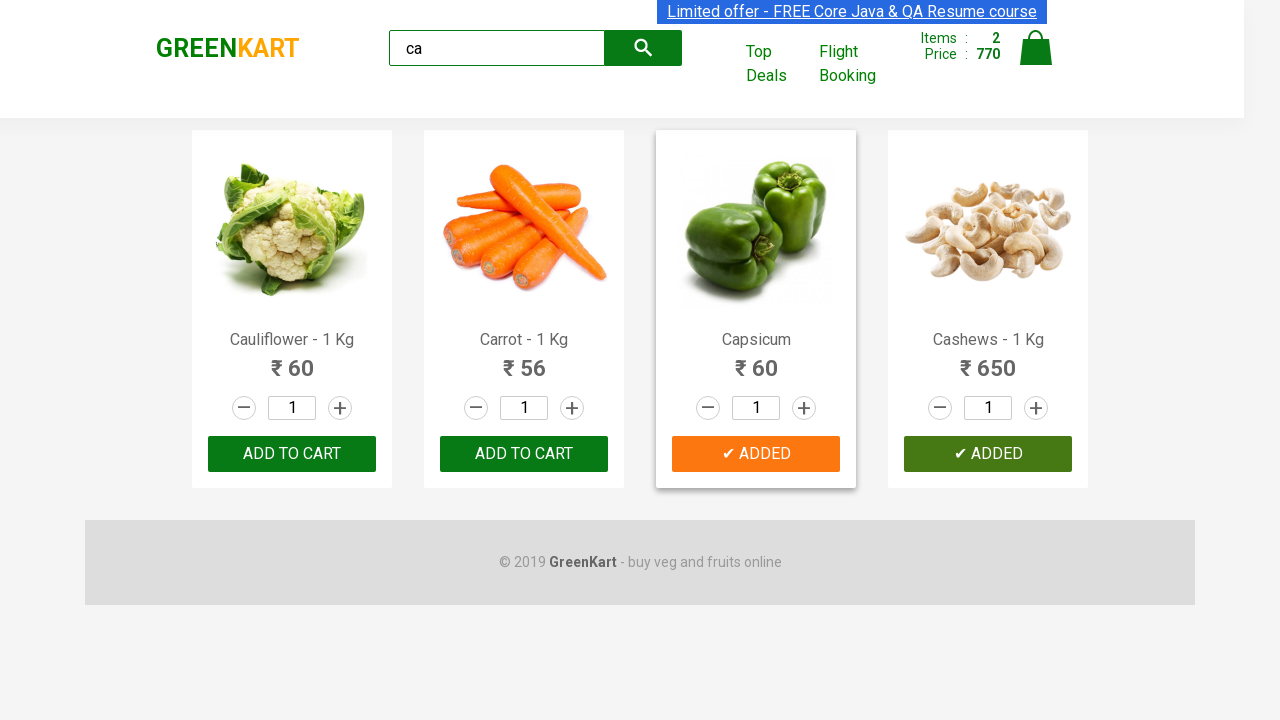

Verified brand logo displays 'GREENKART'
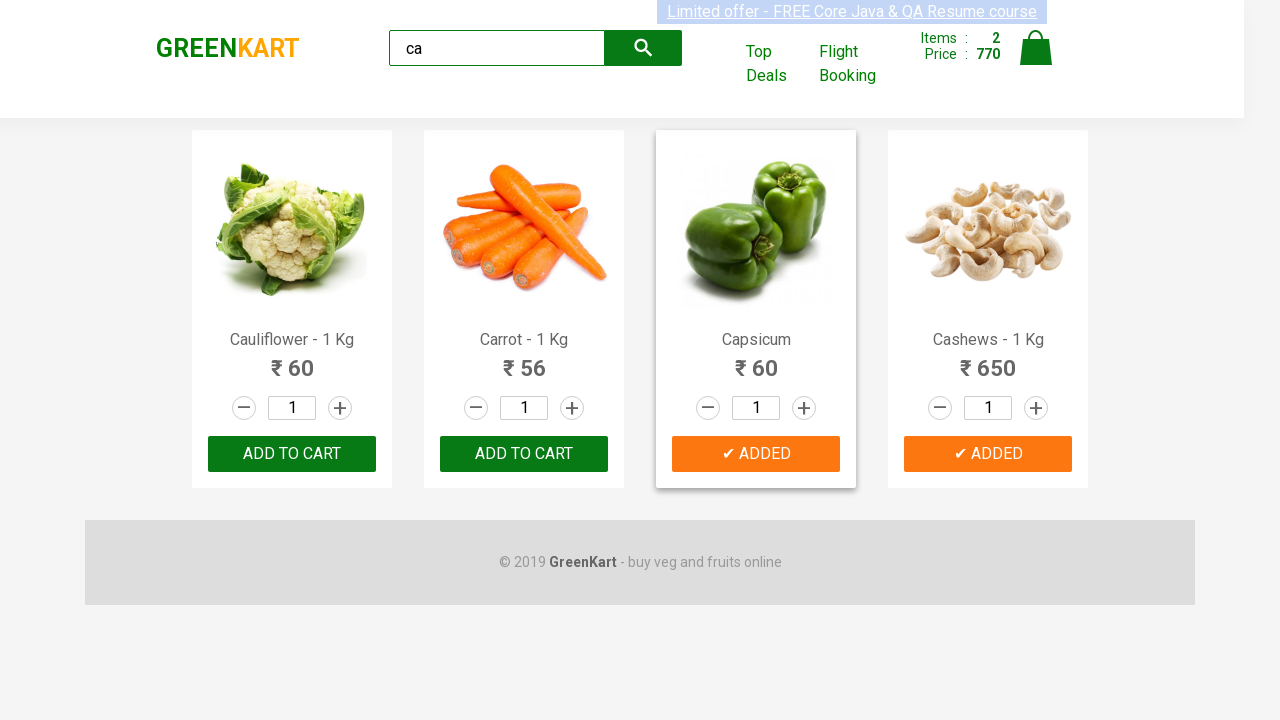

Retrieved and logged brand text: GREENKART
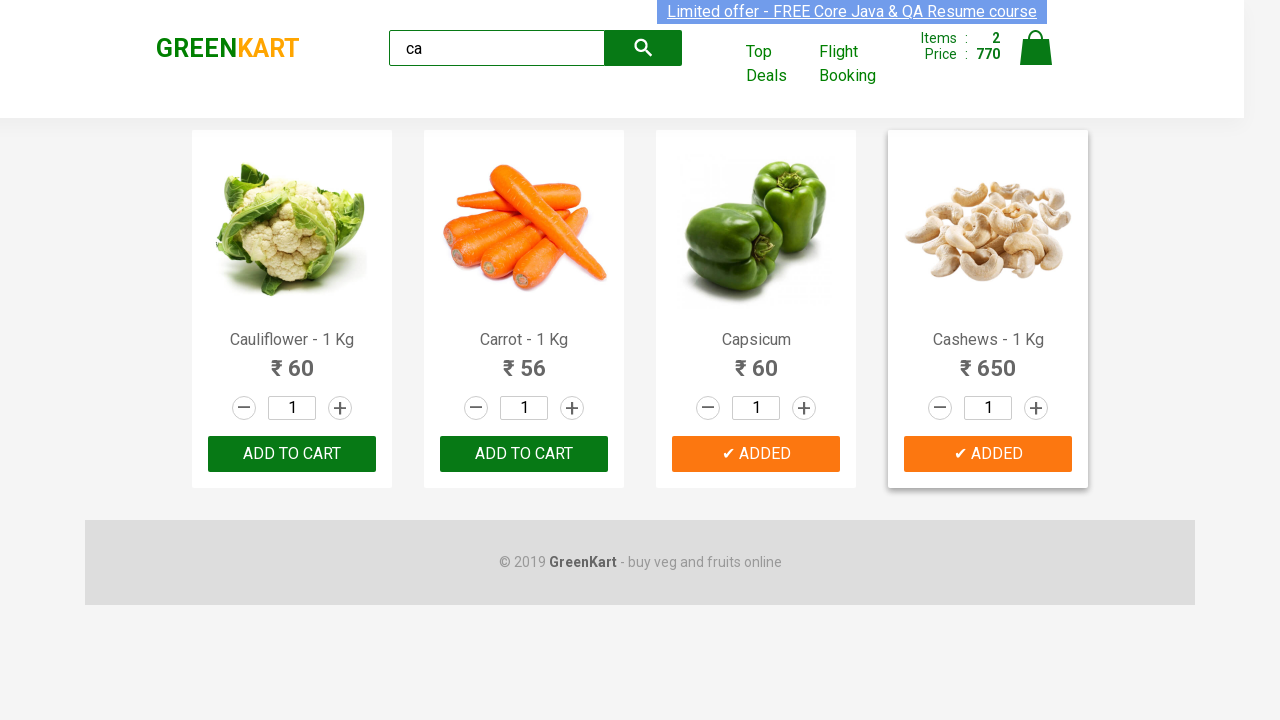

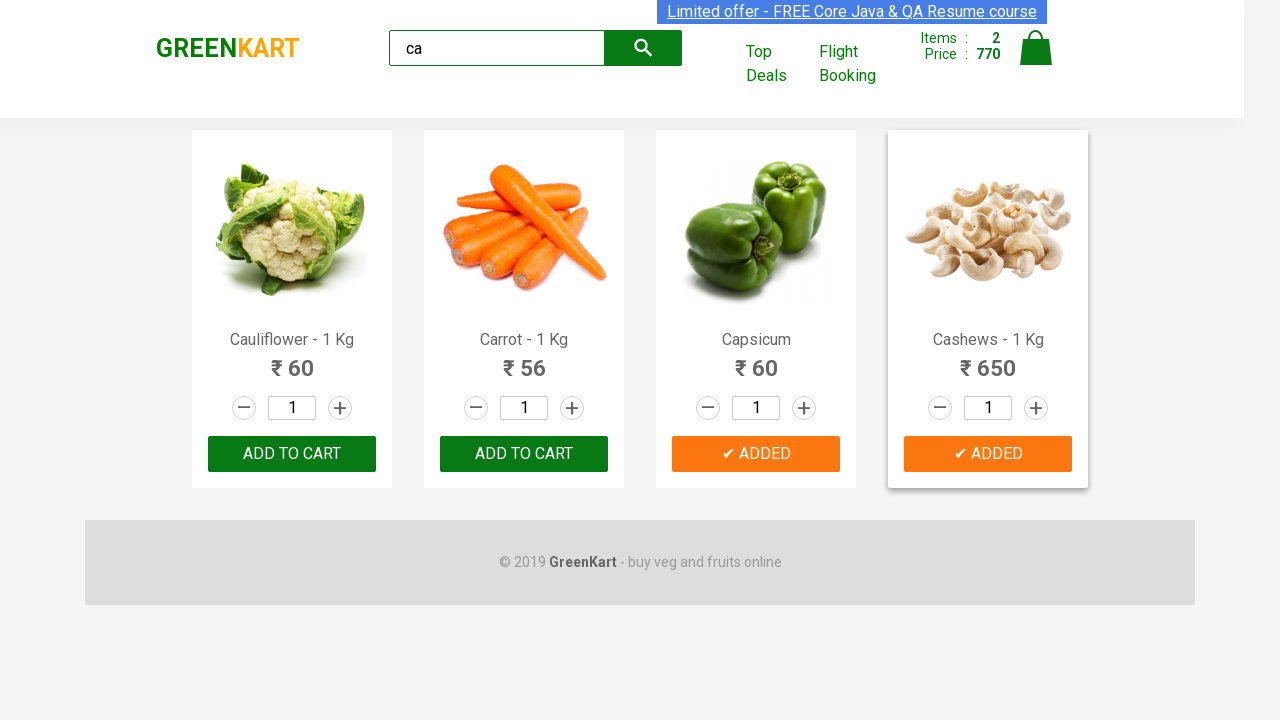